Tests Salesforce login form by submitting invalid credentials and verifying error message display

Starting URL: https://login.salesforce.com/?locale=mx

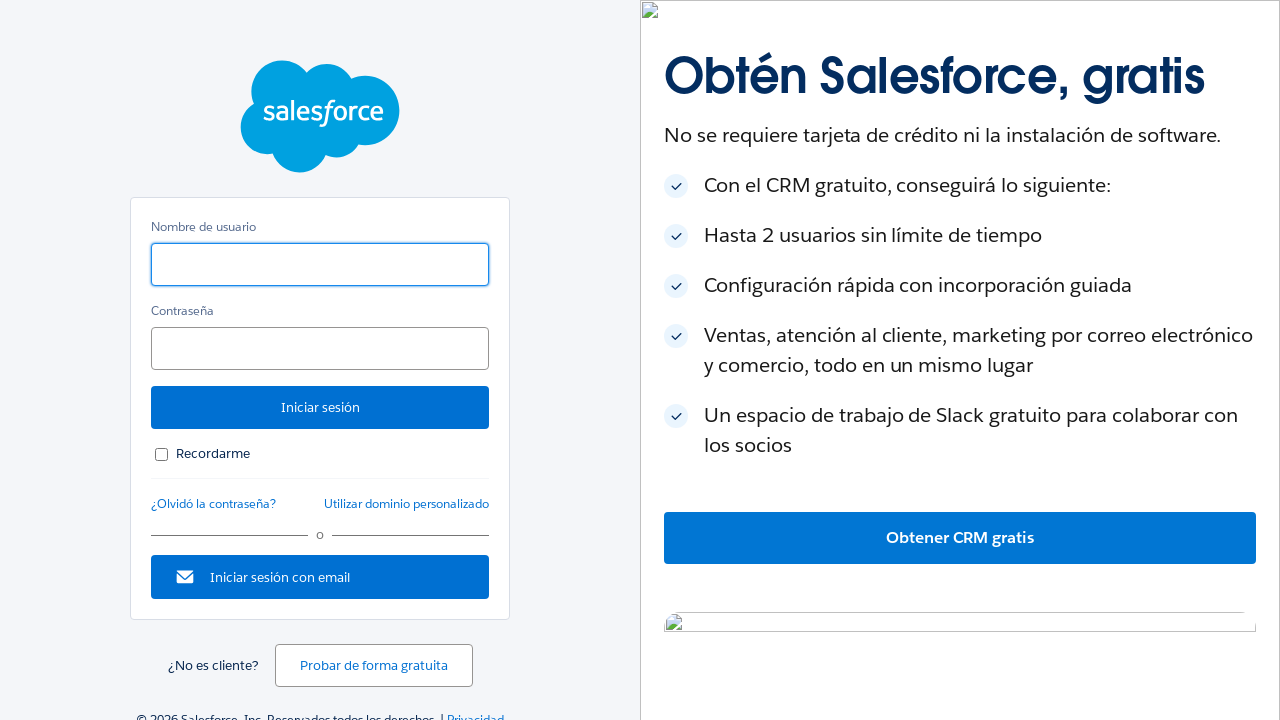

Filled username field with 'testuser2024' on #username
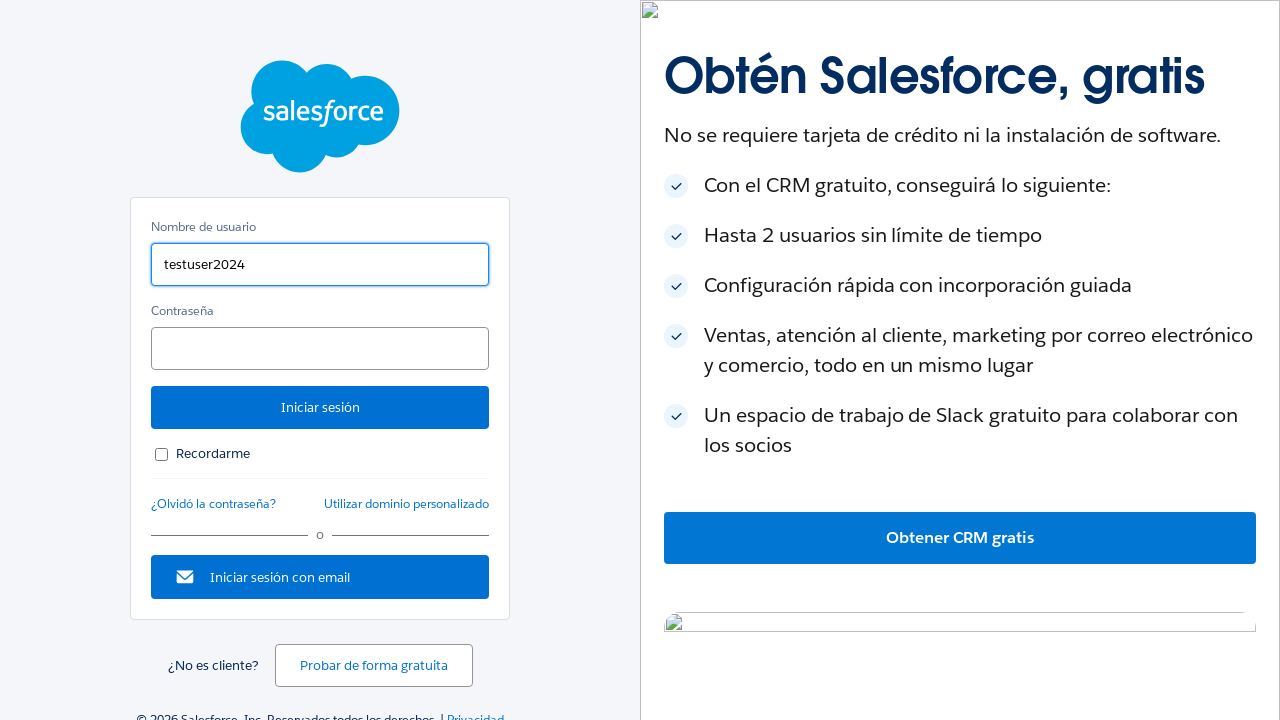

Filled password field with 'testpass456' on #password
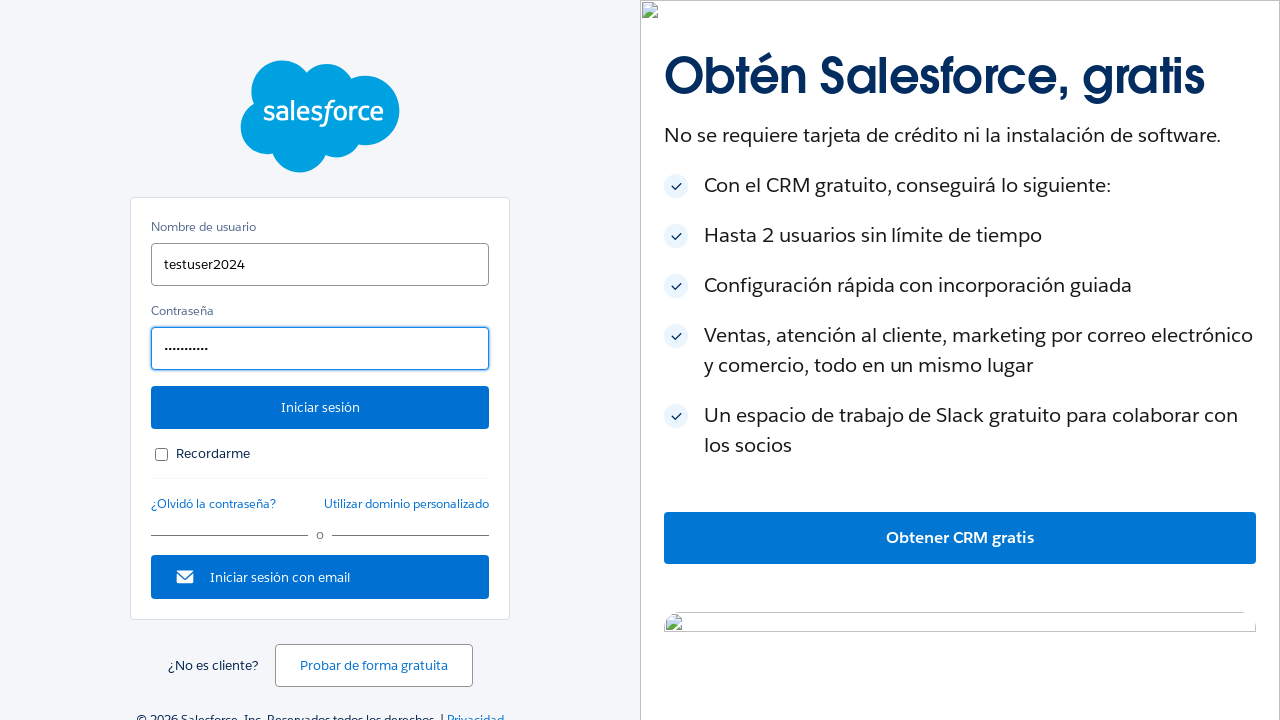

Clicked Login button to submit invalid credentials at (320, 408) on #Login
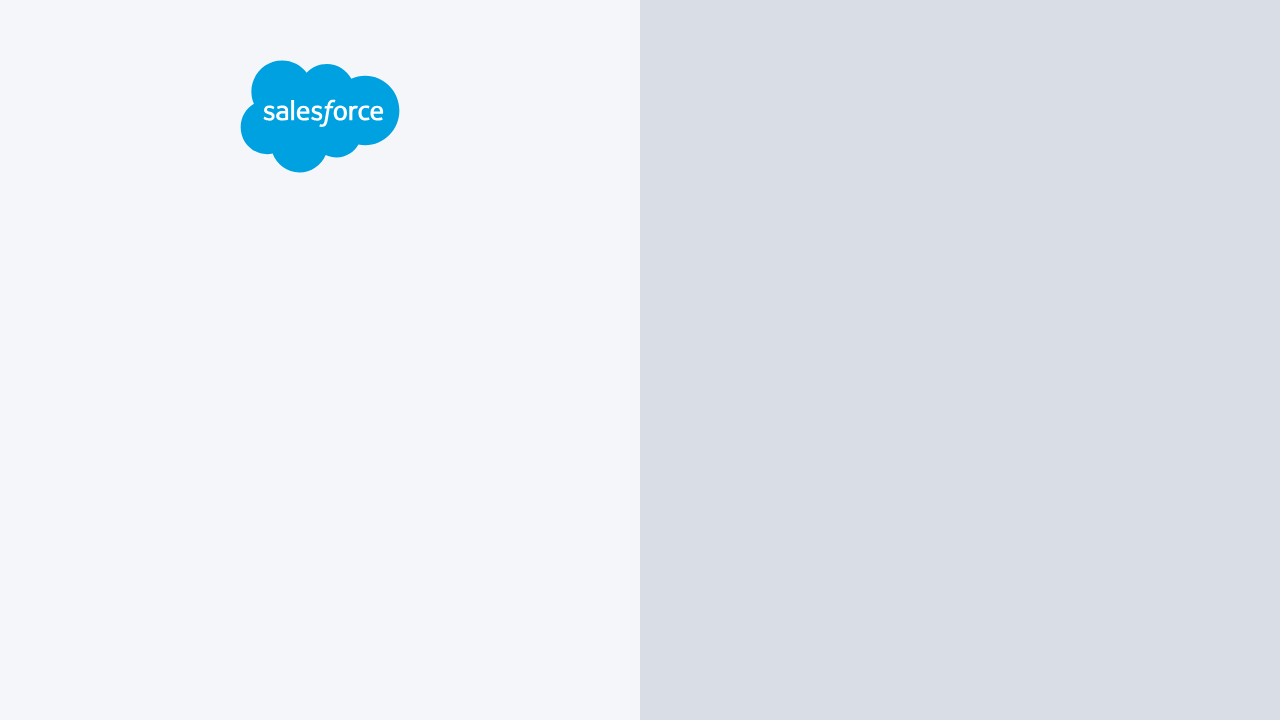

Error message appeared confirming invalid credentials
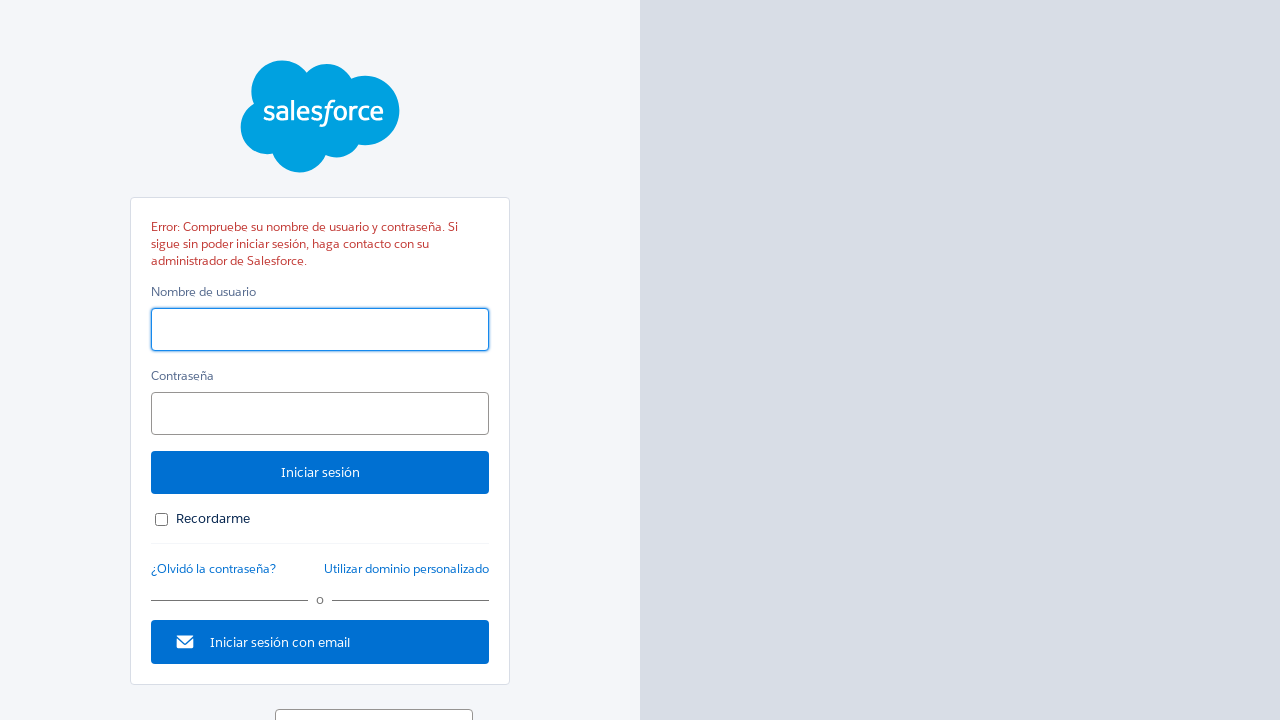

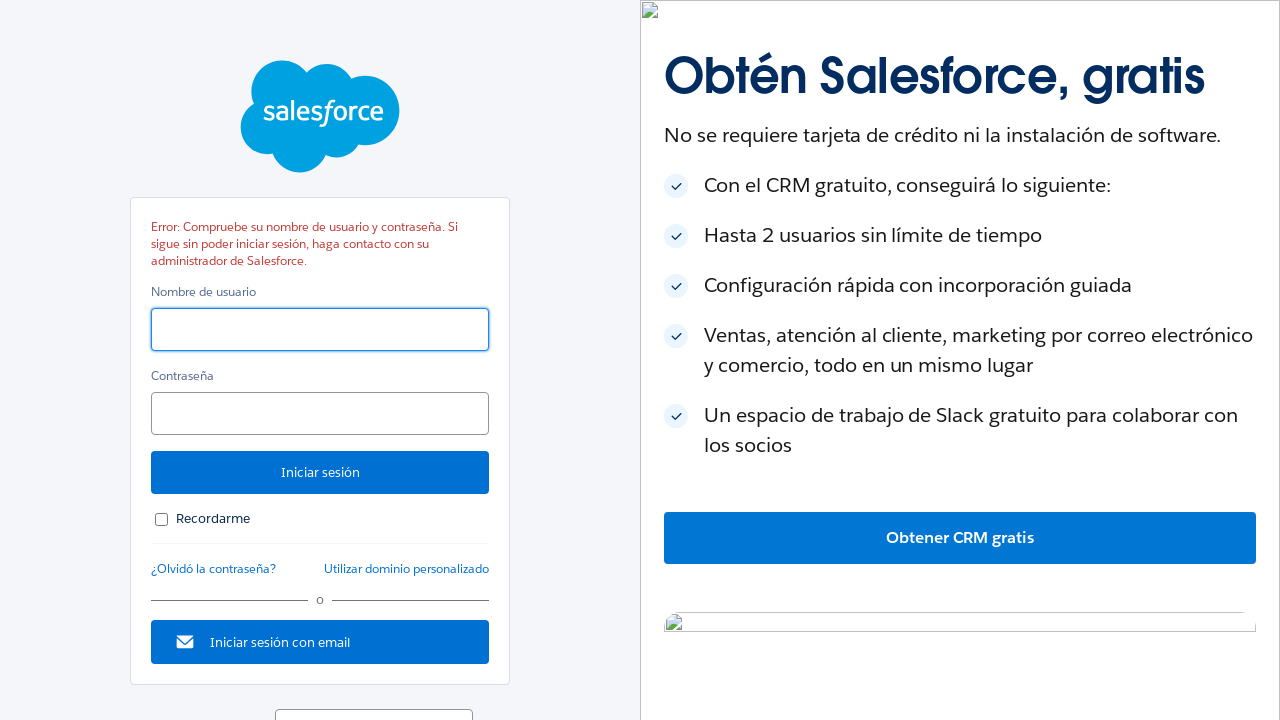